Tests a registration form by filling in first name, last name, and email fields, then submitting and verifying the success message

Starting URL: http://suninjuly.github.io/registration1.html

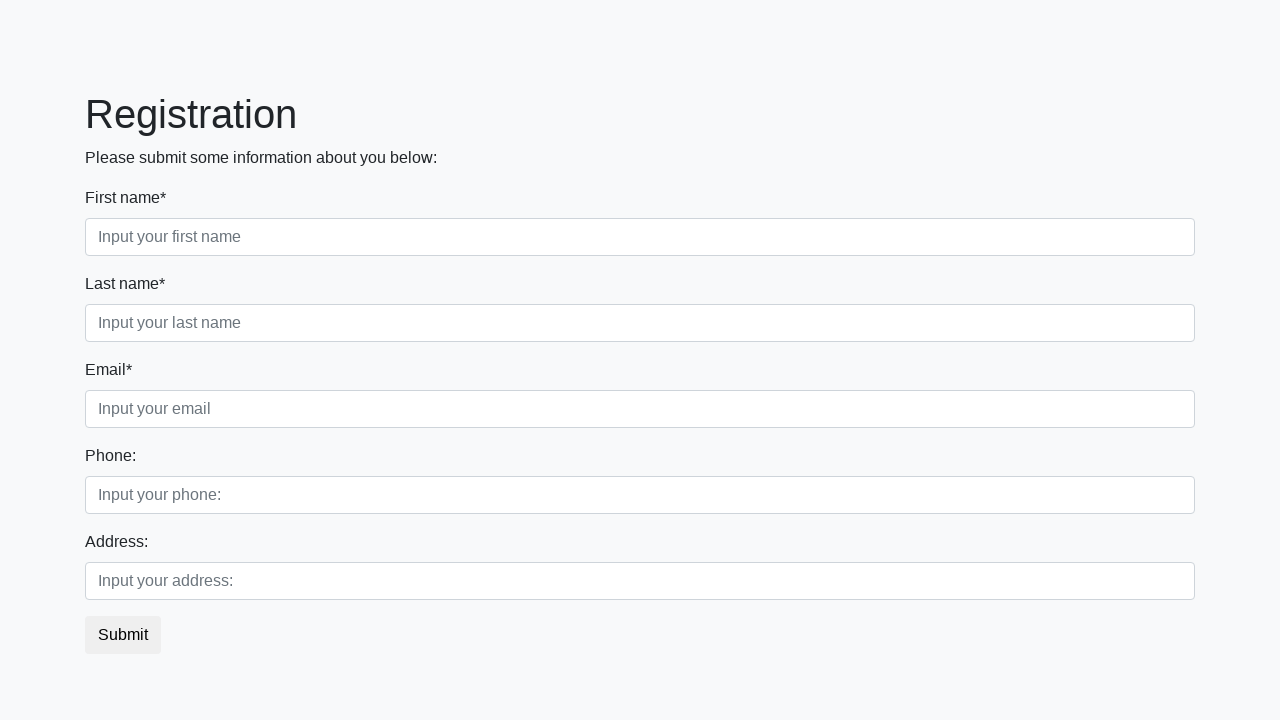

Filled first name field with 'Ivan' on input[placeholder='Input your first name']
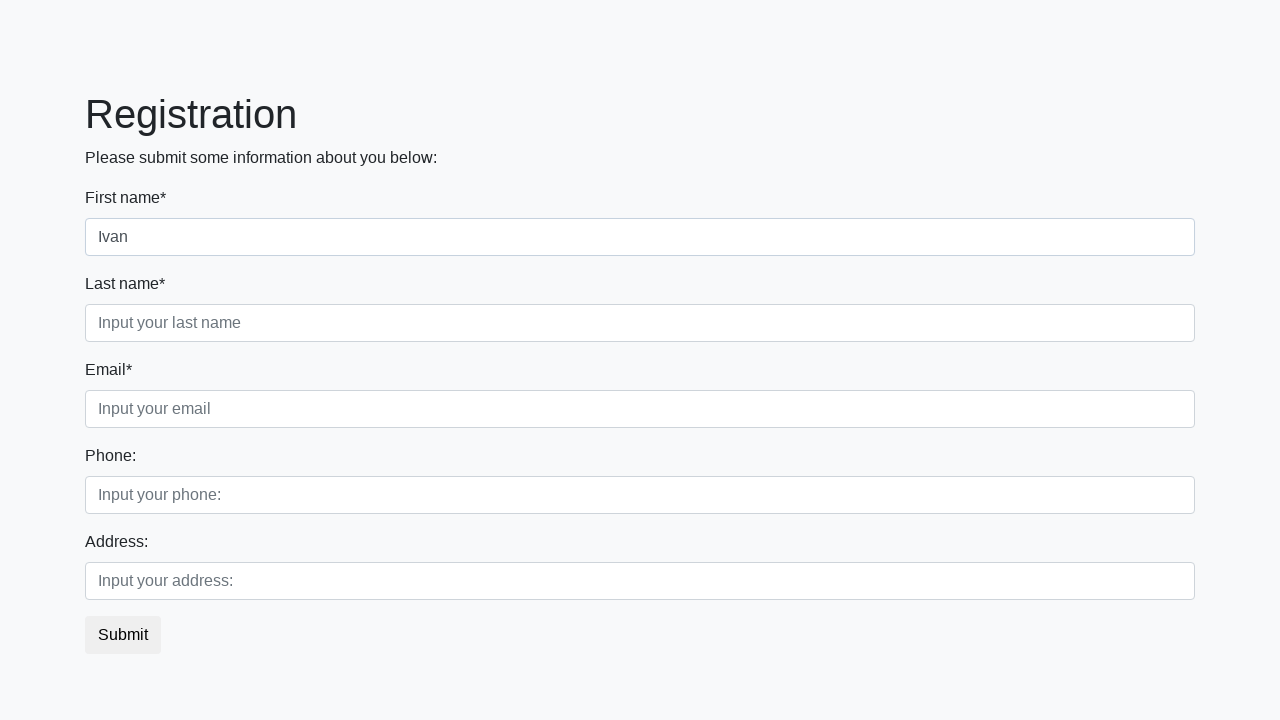

Filled last name field with 'Petrov' on input[placeholder="Input your last name"]
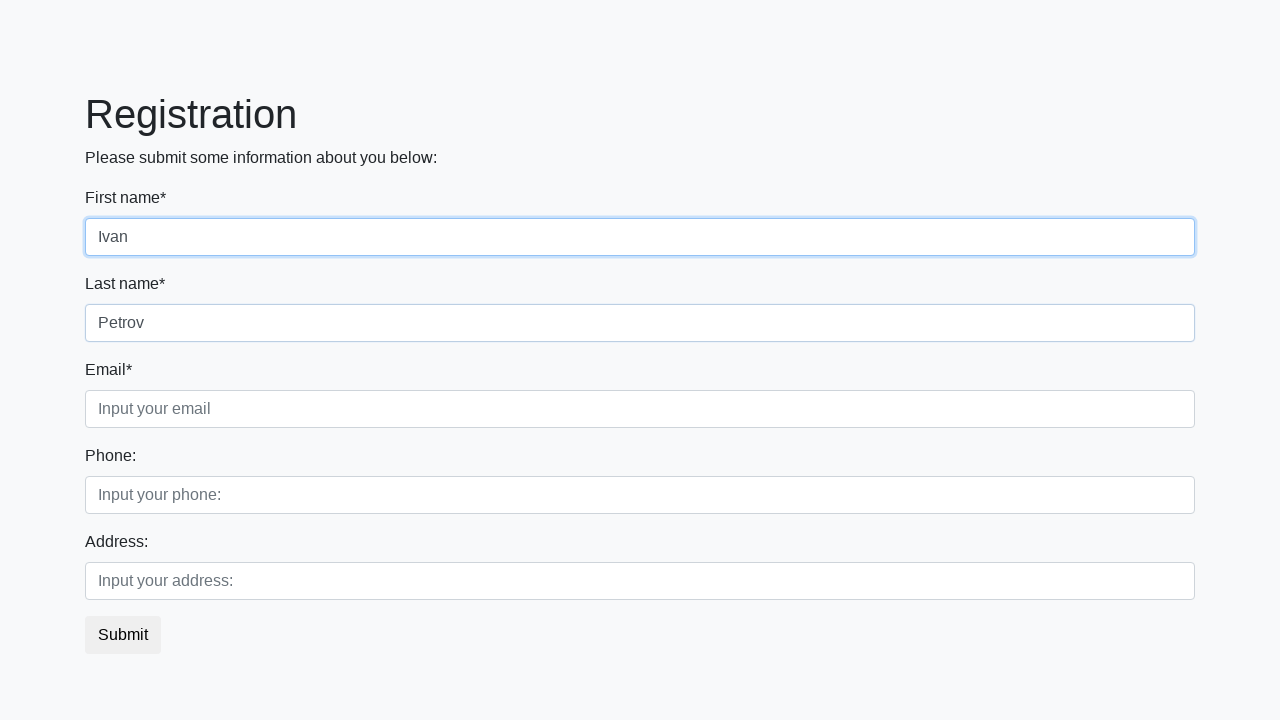

Filled email field with 'ivan.petrov@example.com' on input[placeholder="Input your email"]
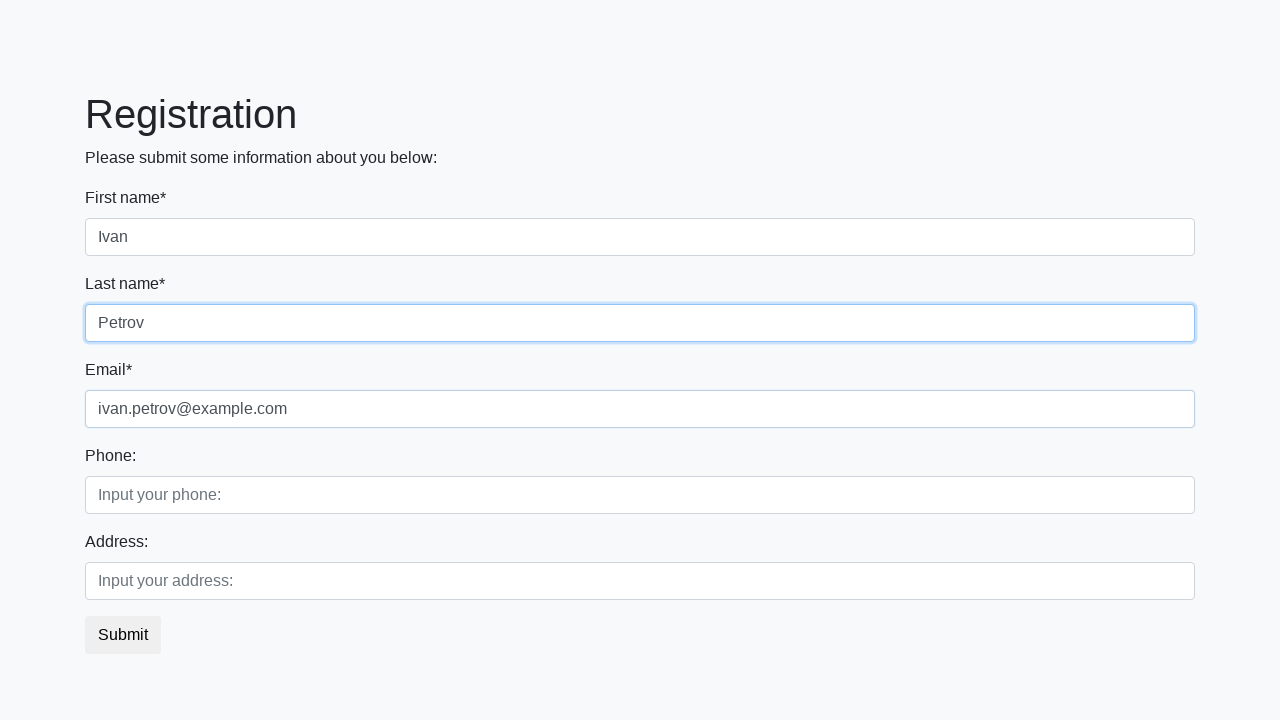

Clicked Submit button to register at (123, 635) on button:text('Submit')
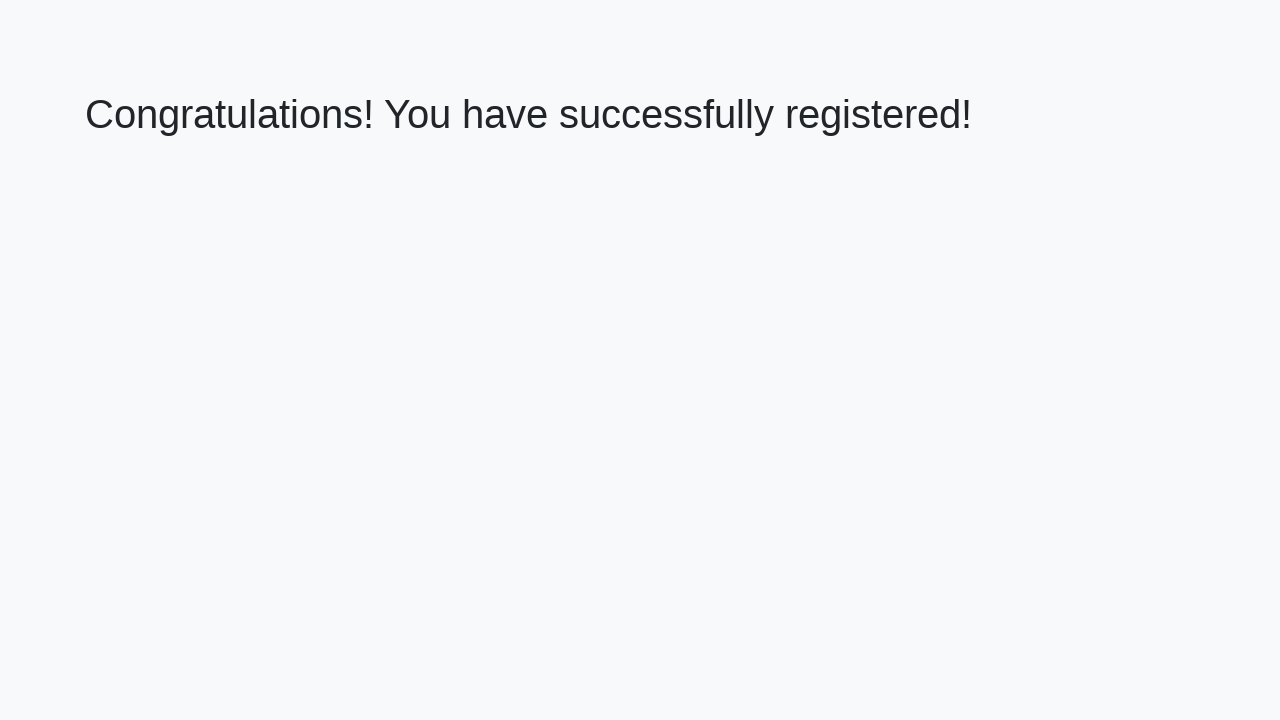

Success message h1 element loaded
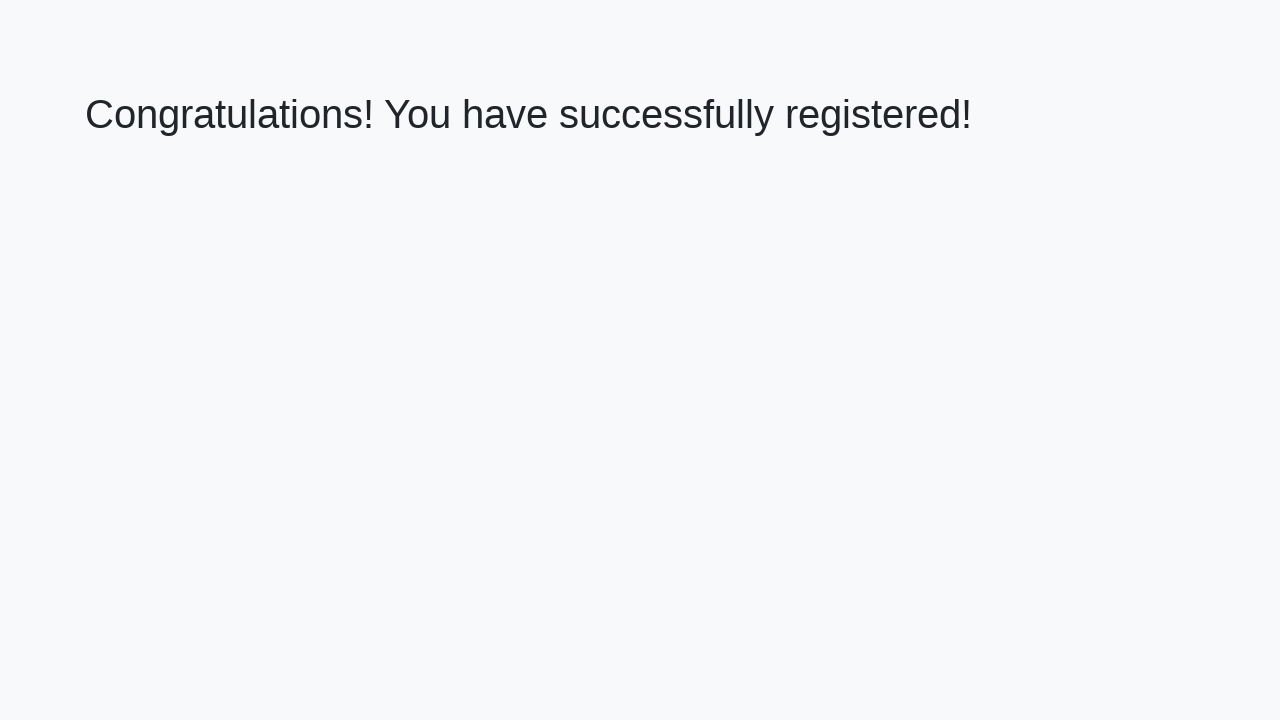

Retrieved success message text
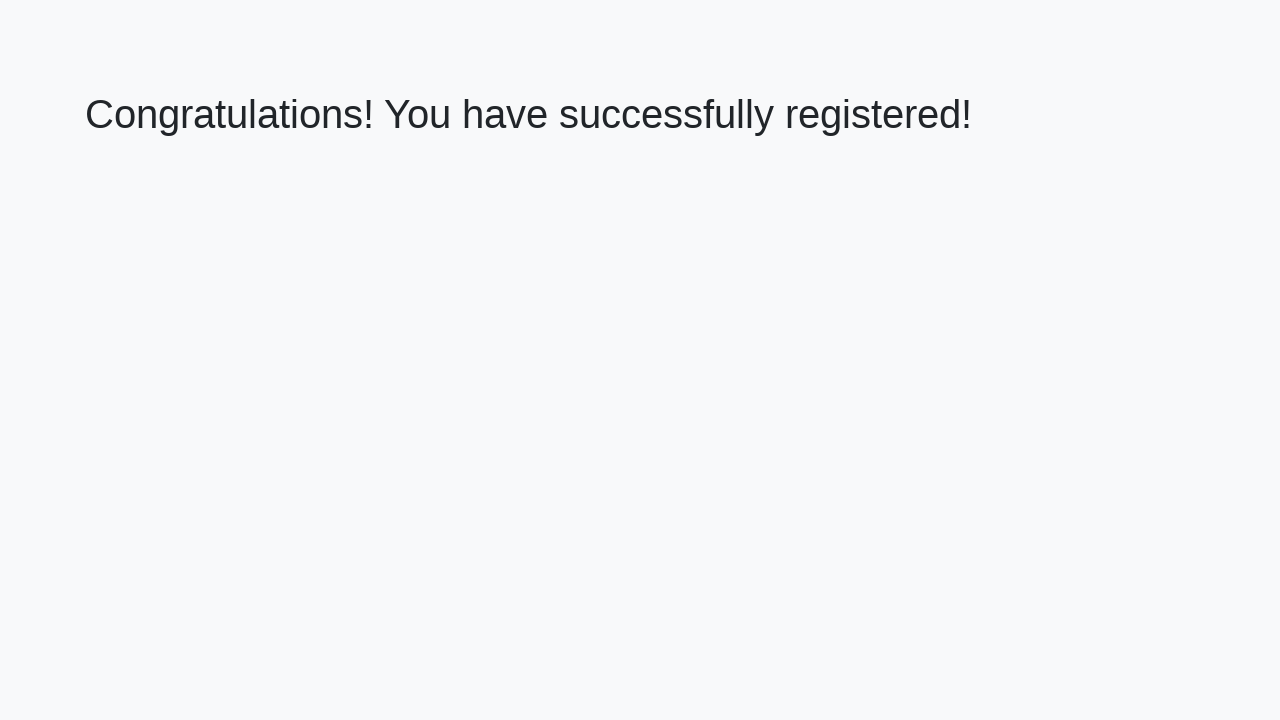

Verified success message: 'Congratulations! You have successfully registered!'
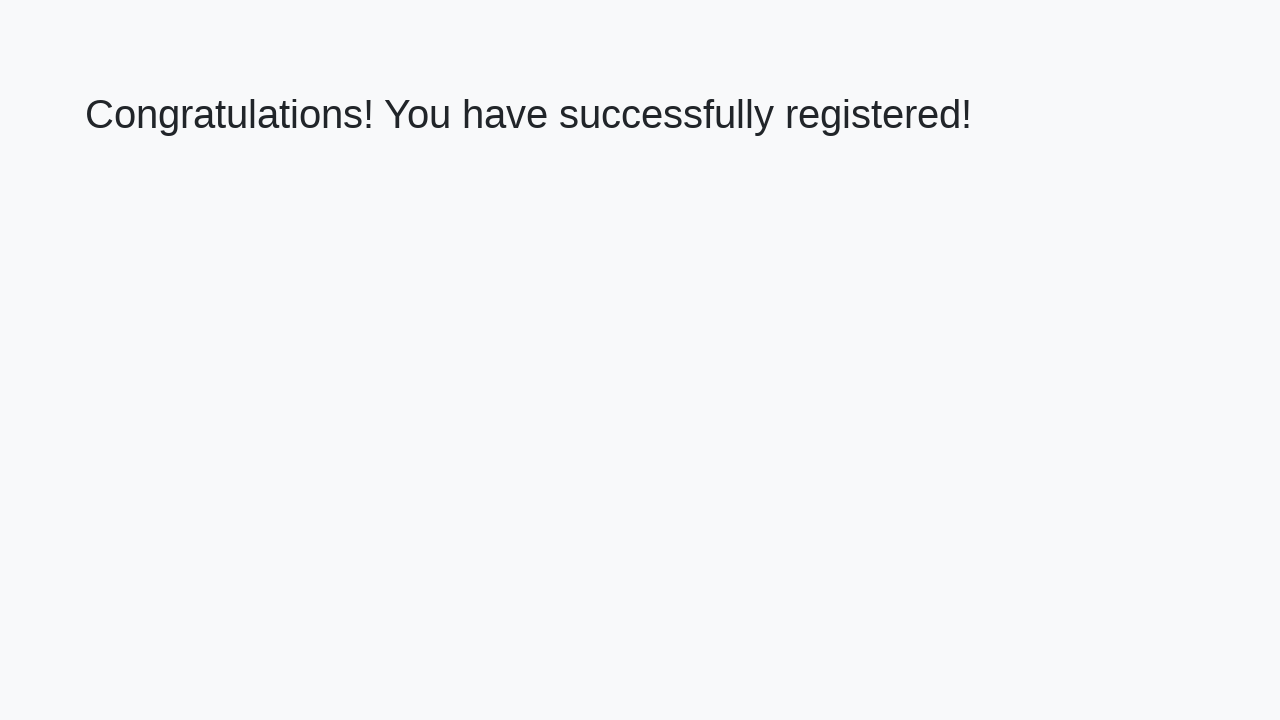

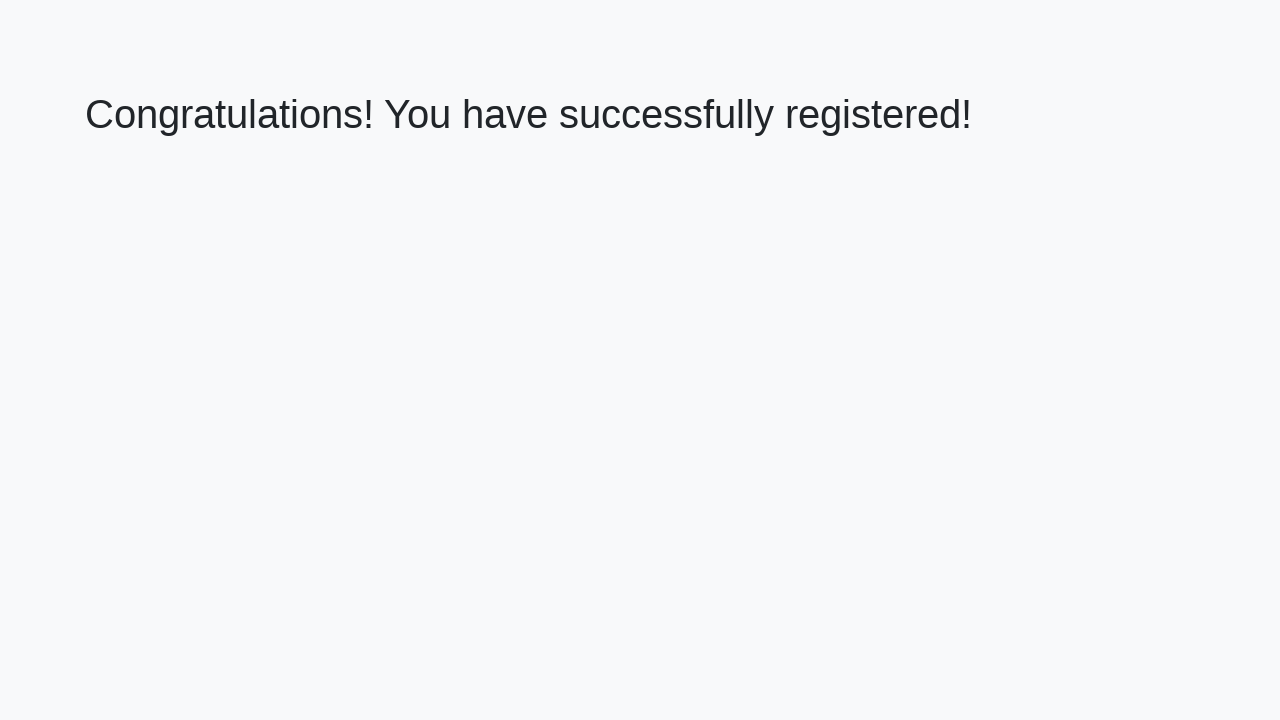